Tests autocomplete/autosuggest dropdown functionality by typing a partial search term "ind" in the autosuggest field and selecting "India" from the dropdown suggestions that appear.

Starting URL: https://rahulshettyacademy.com/dropdownsPractise/

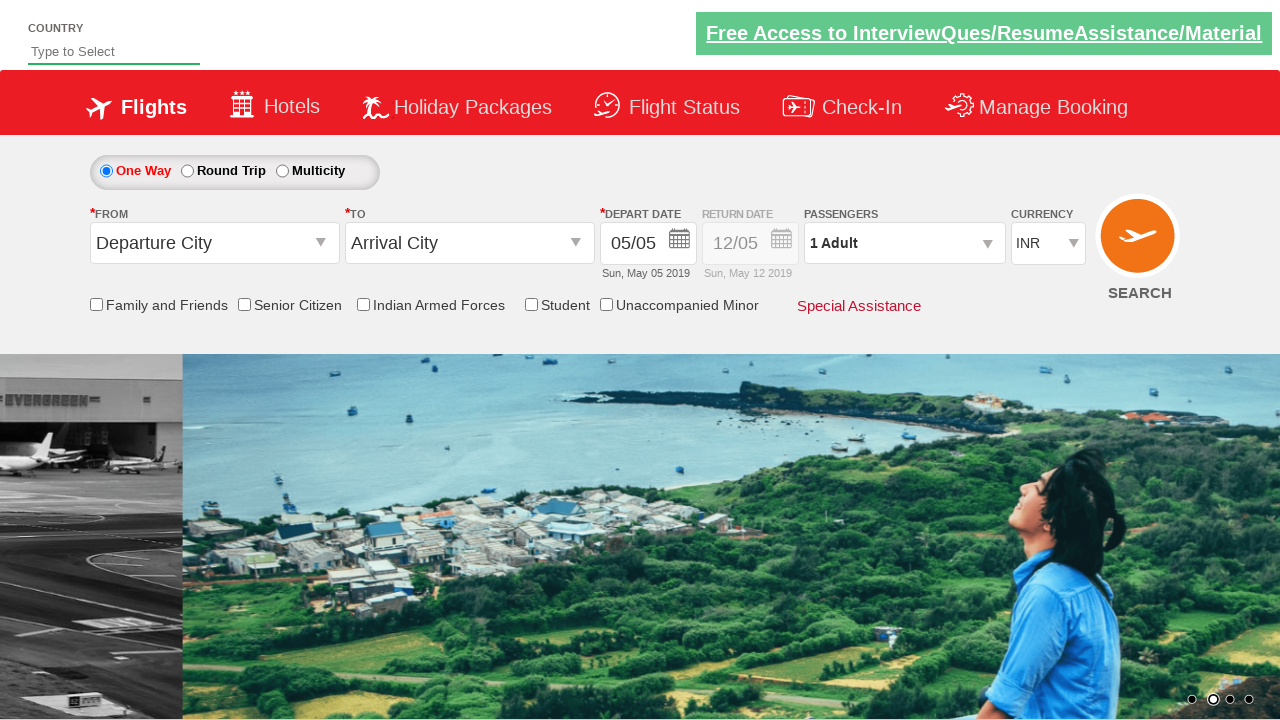

Typed 'ind' in the autosuggest field on #autosuggest
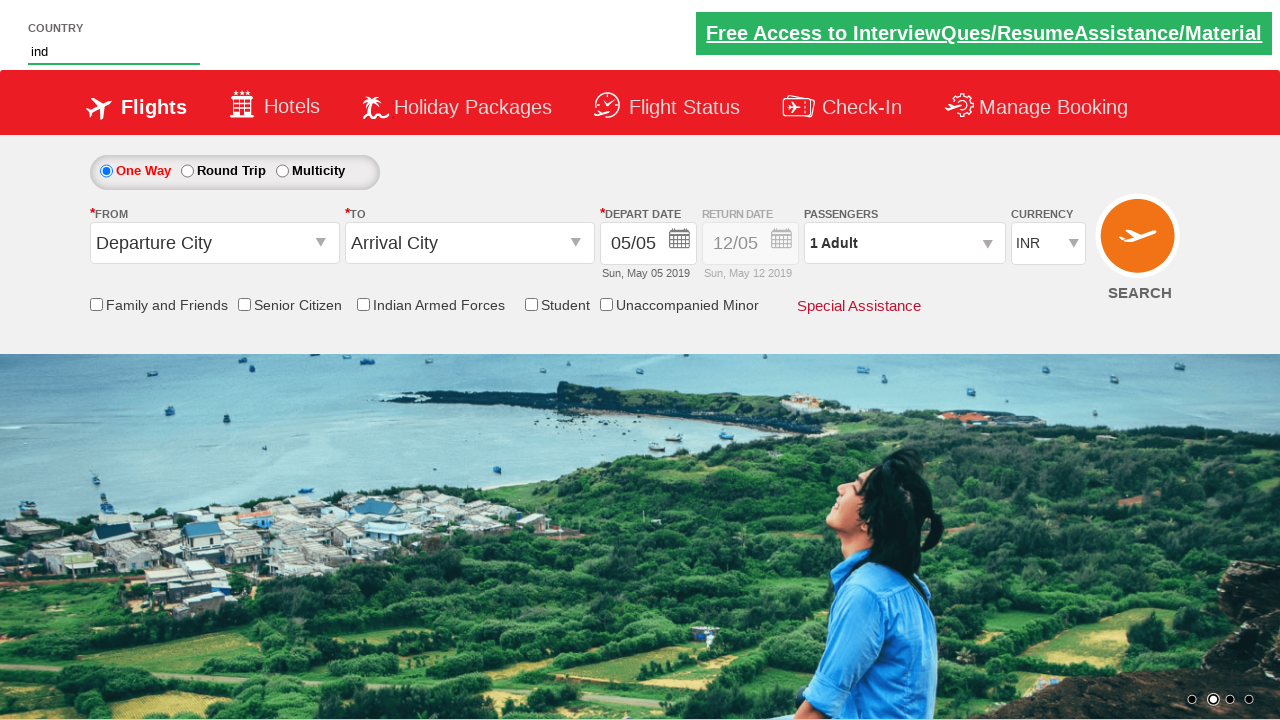

Autocomplete suggestions dropdown appeared
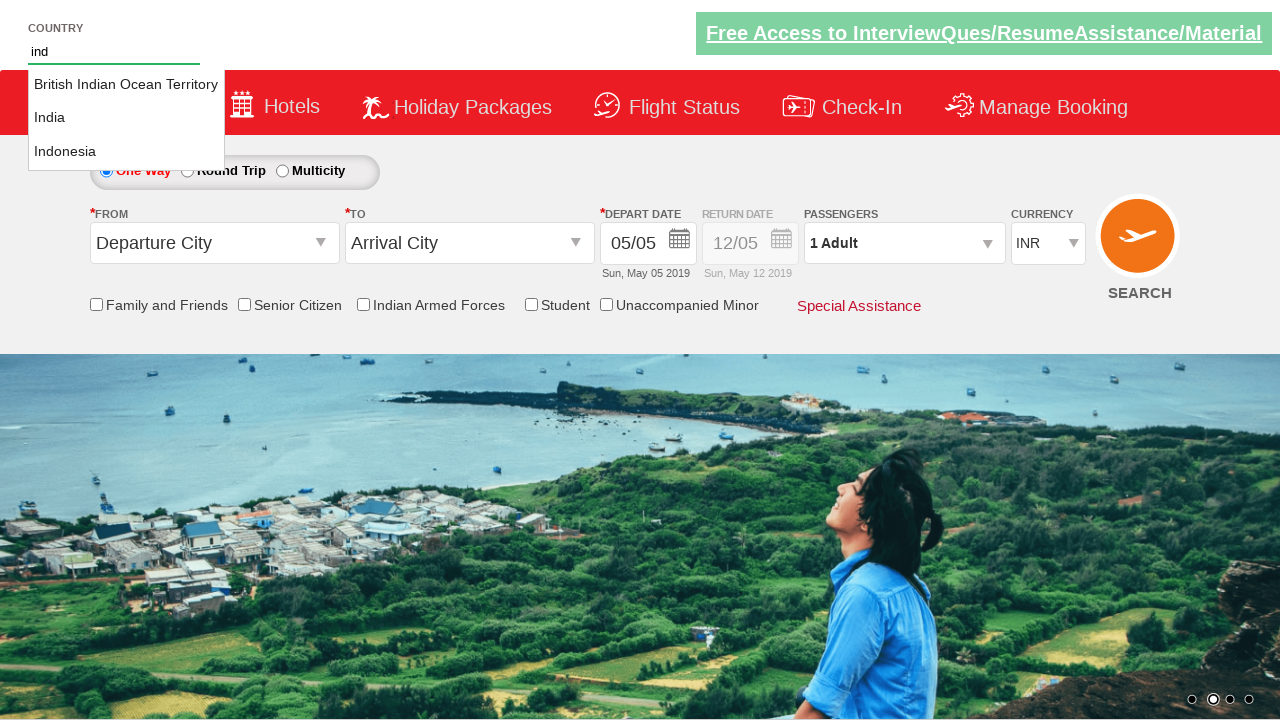

Selected 'India' from the autosuggest dropdown at (126, 118) on li.ui-menu-item a >> nth=1
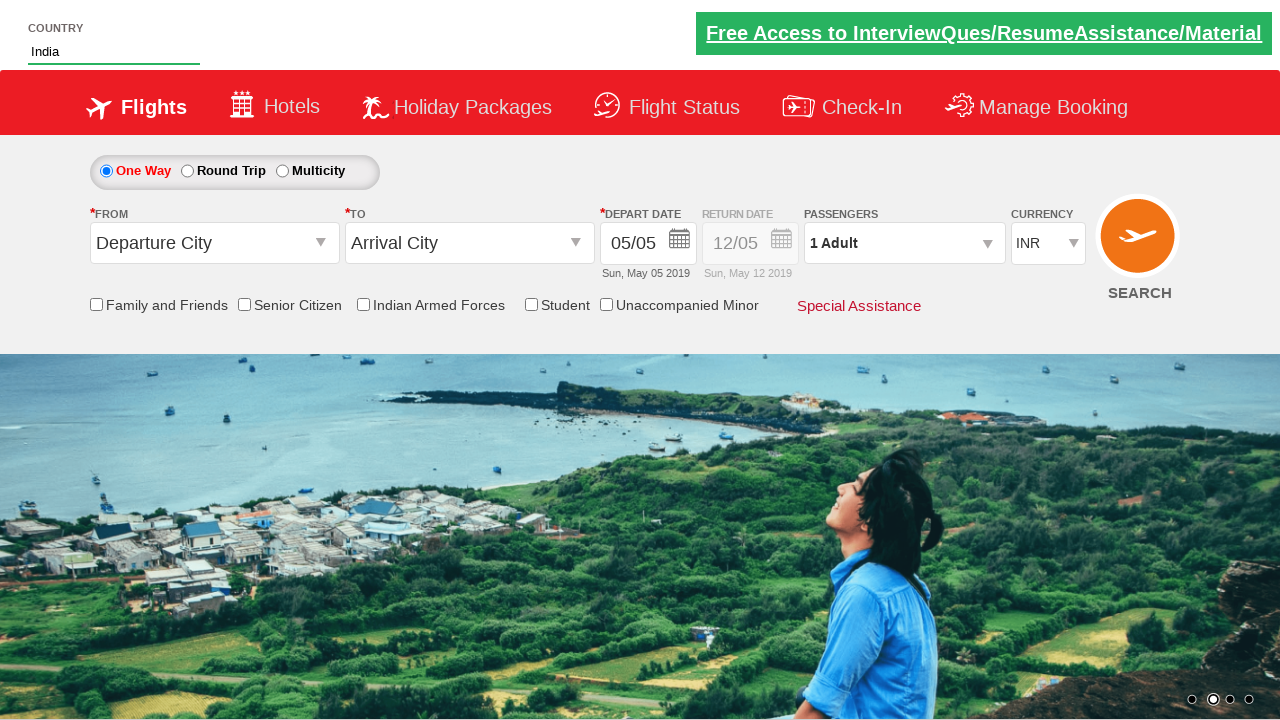

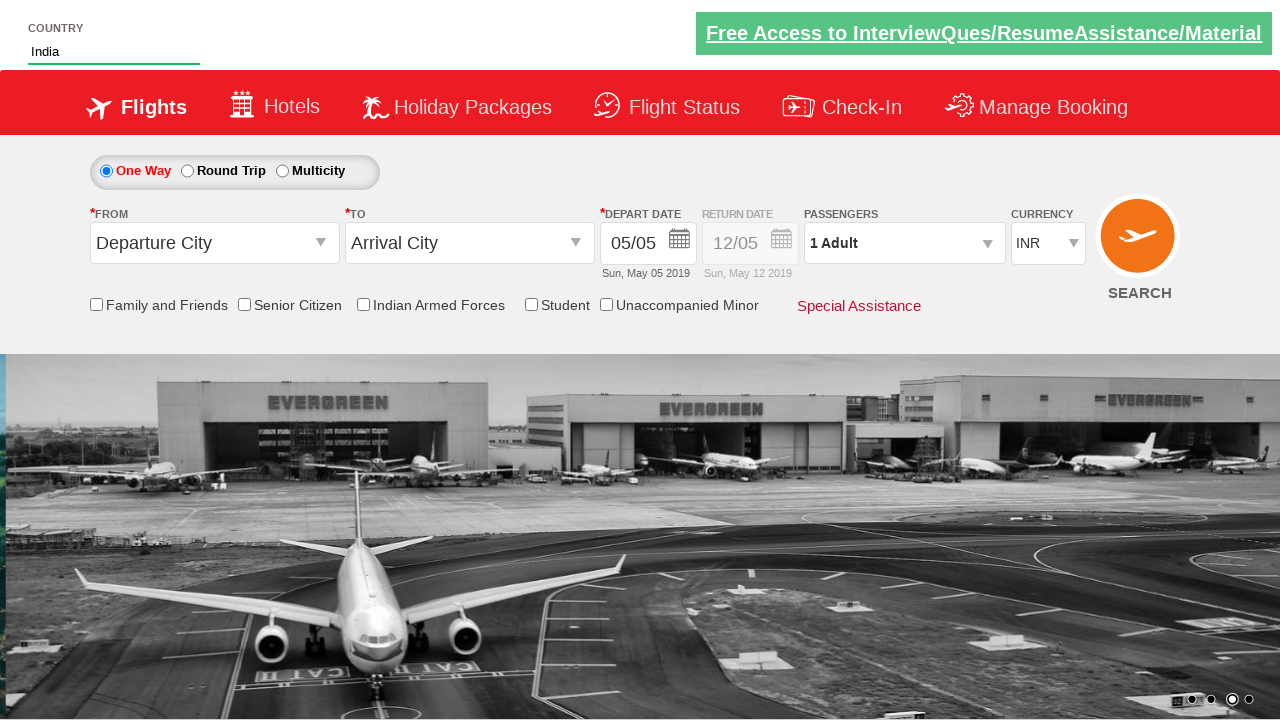